Tests dropdown selection functionality by randomly selecting a language from the dropdown and submitting the form

Starting URL: https://www.qa-practice.com/elements/select/single_select

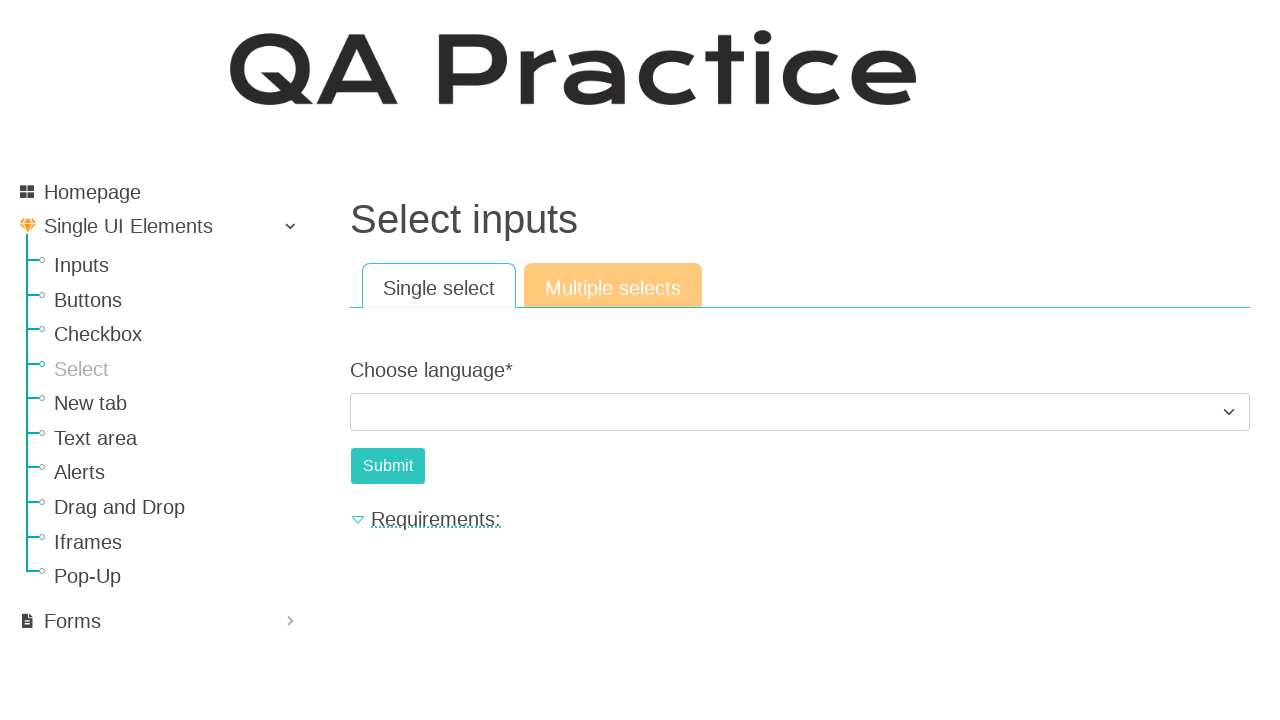

Located the language dropdown select element
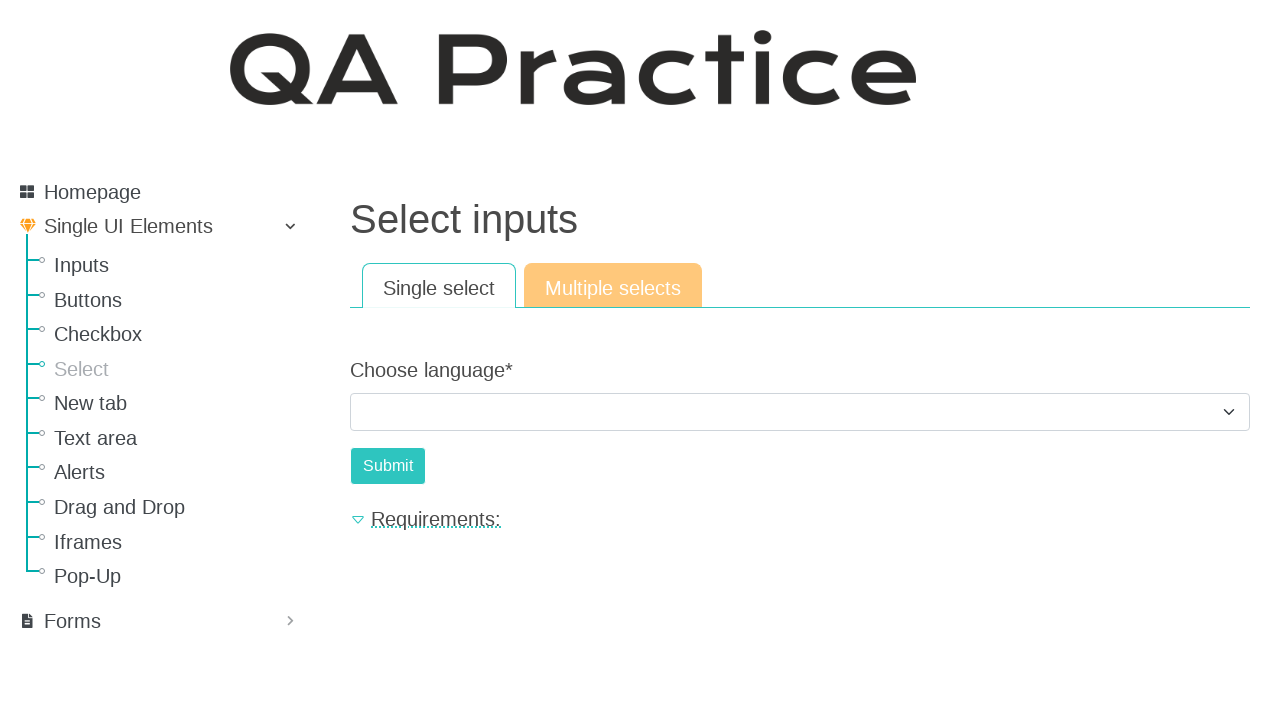

Retrieved all language options from the dropdown
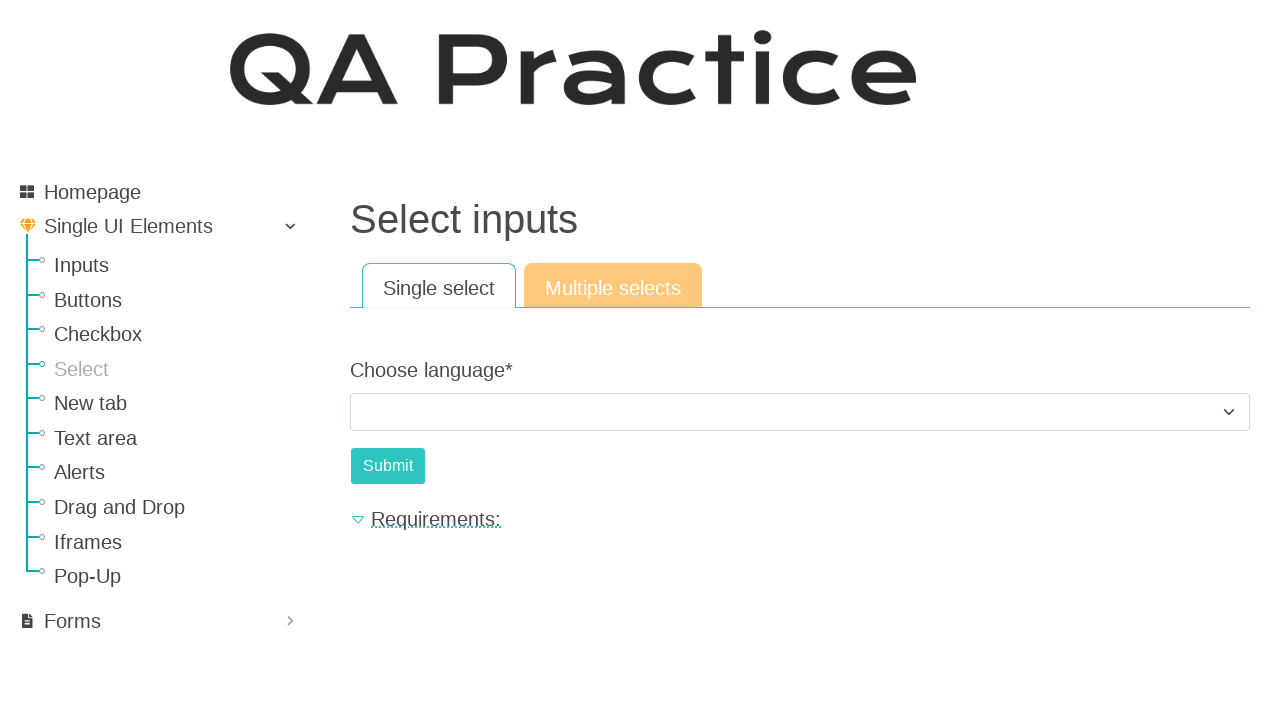

Filtered options to get 5 valid languages
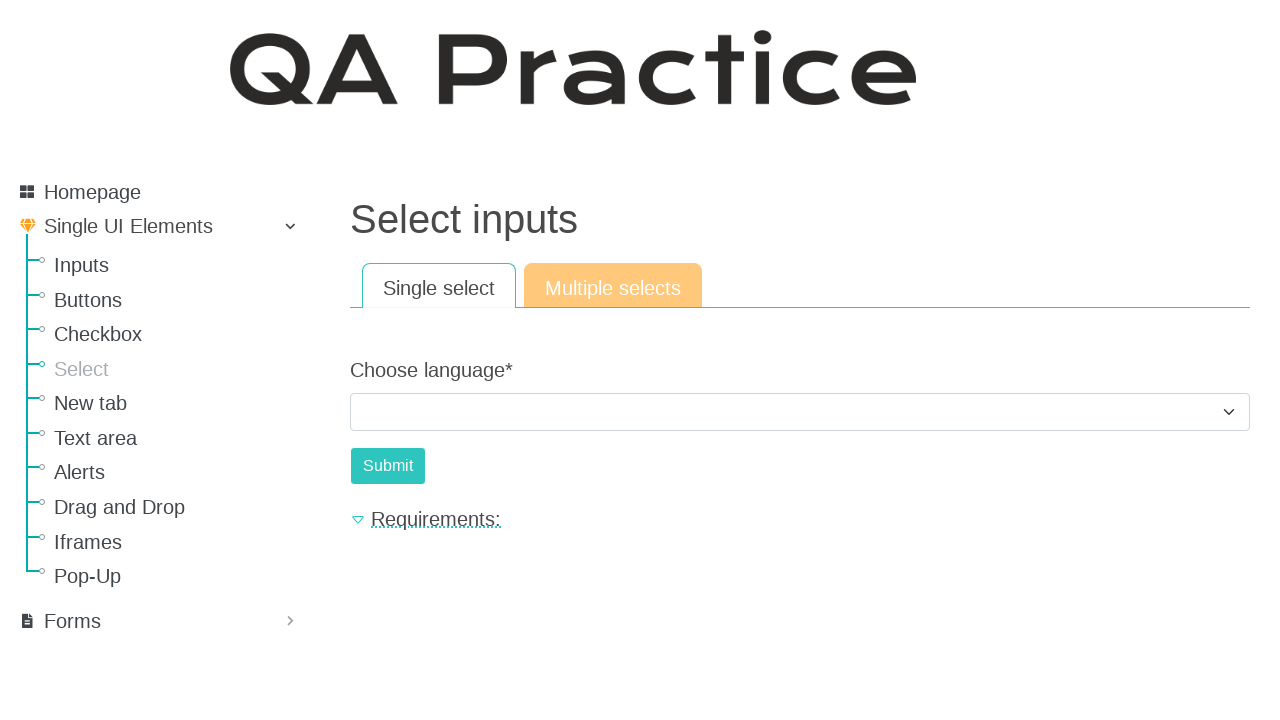

Randomly selected language: 'C#' from the dropdown on select#id_choose_language
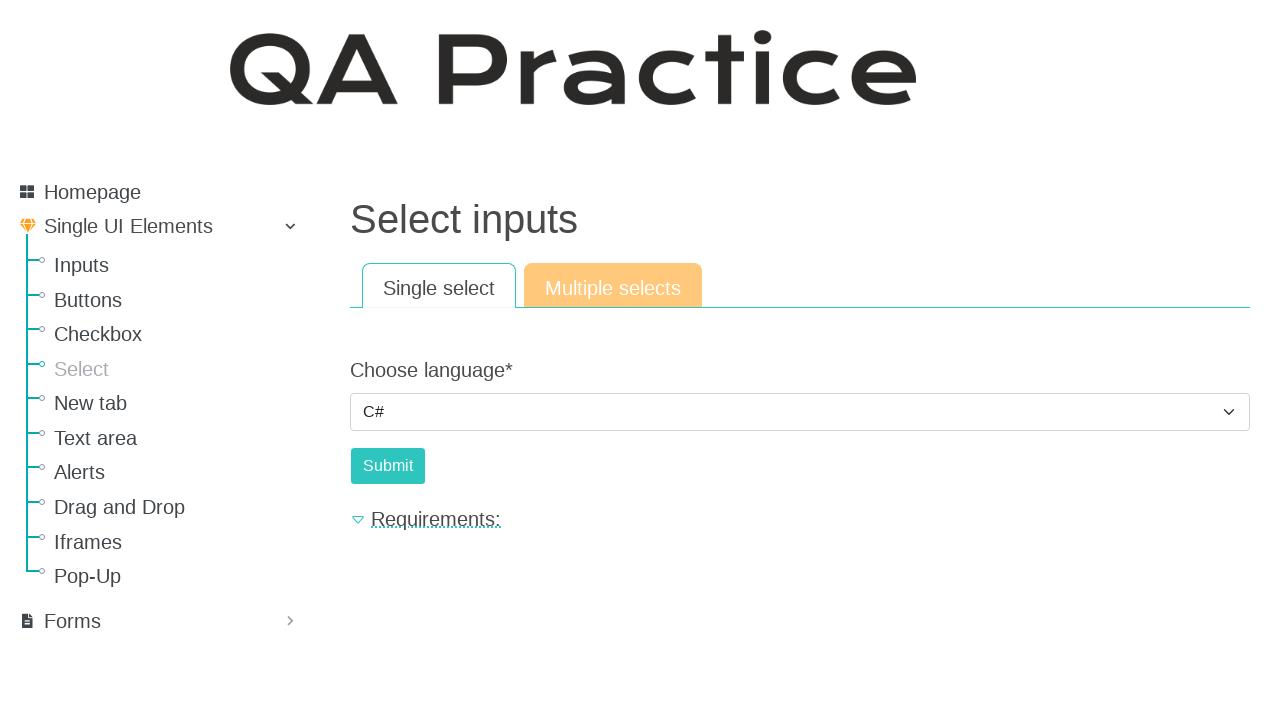

Clicked the submit button to submit the form at (388, 466) on #submit-id-submit
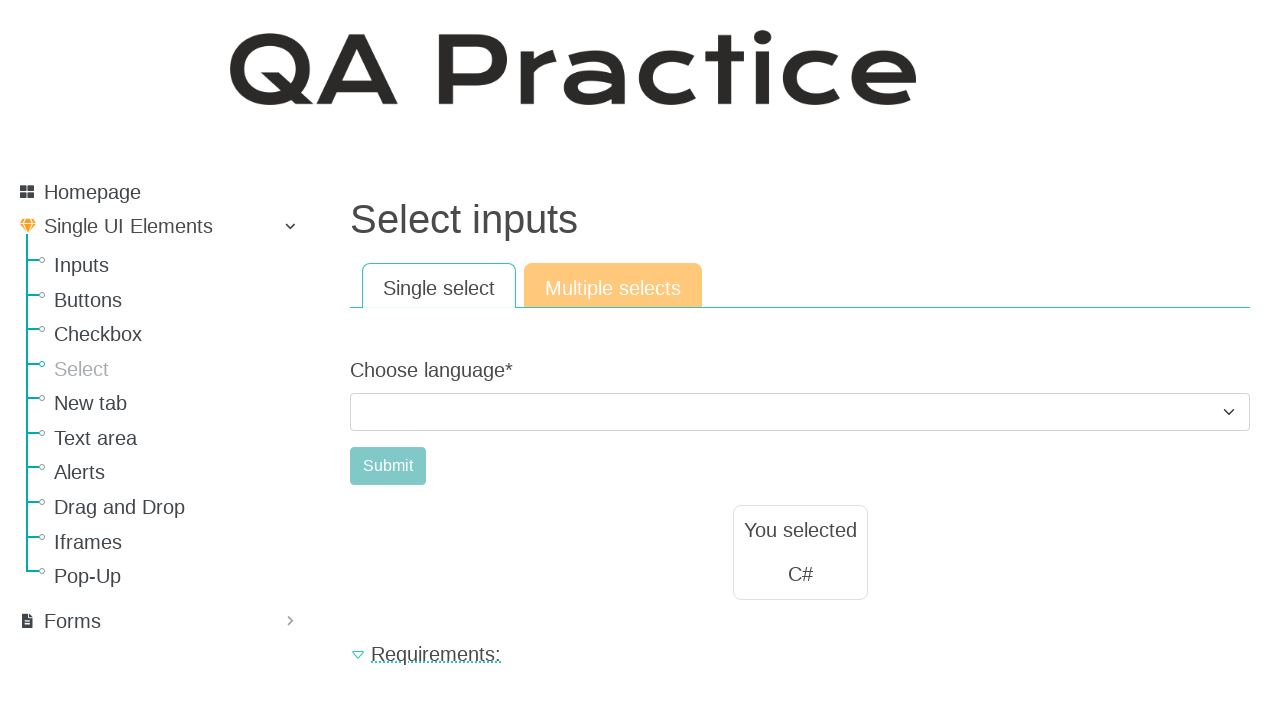

Retrieved result text from the page
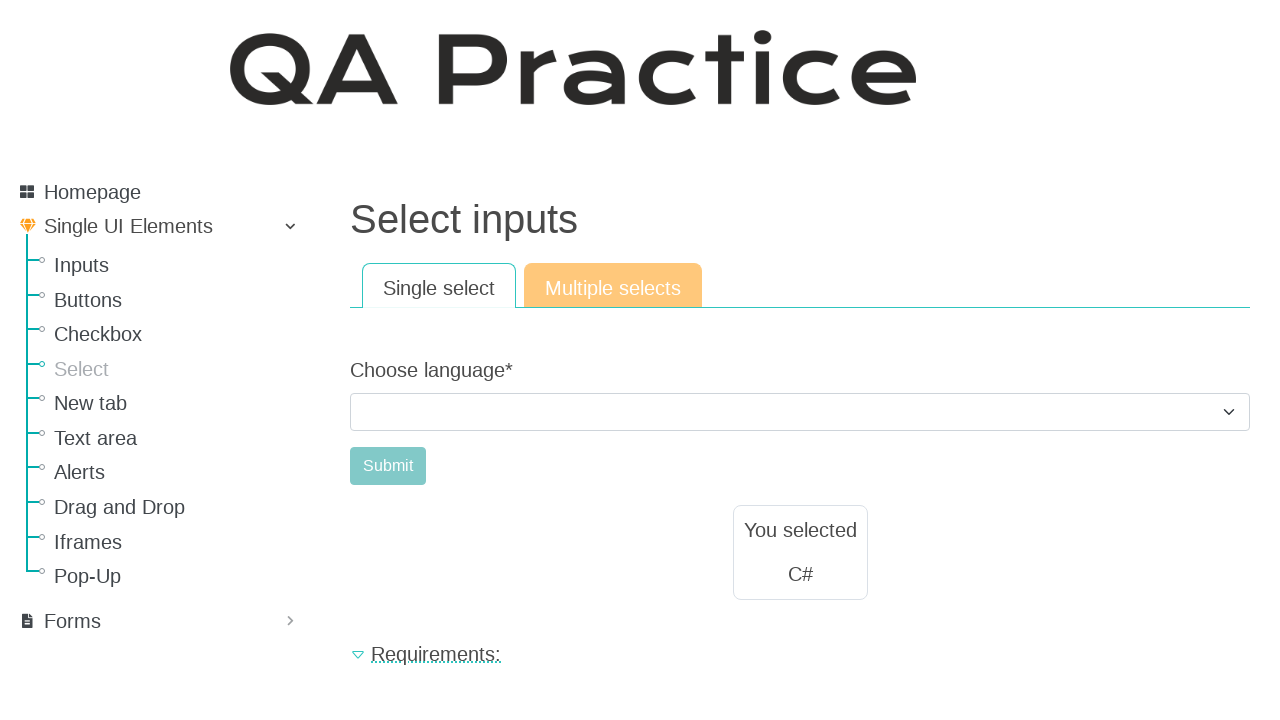

Assertion passed: selected language 'C#' matches result text
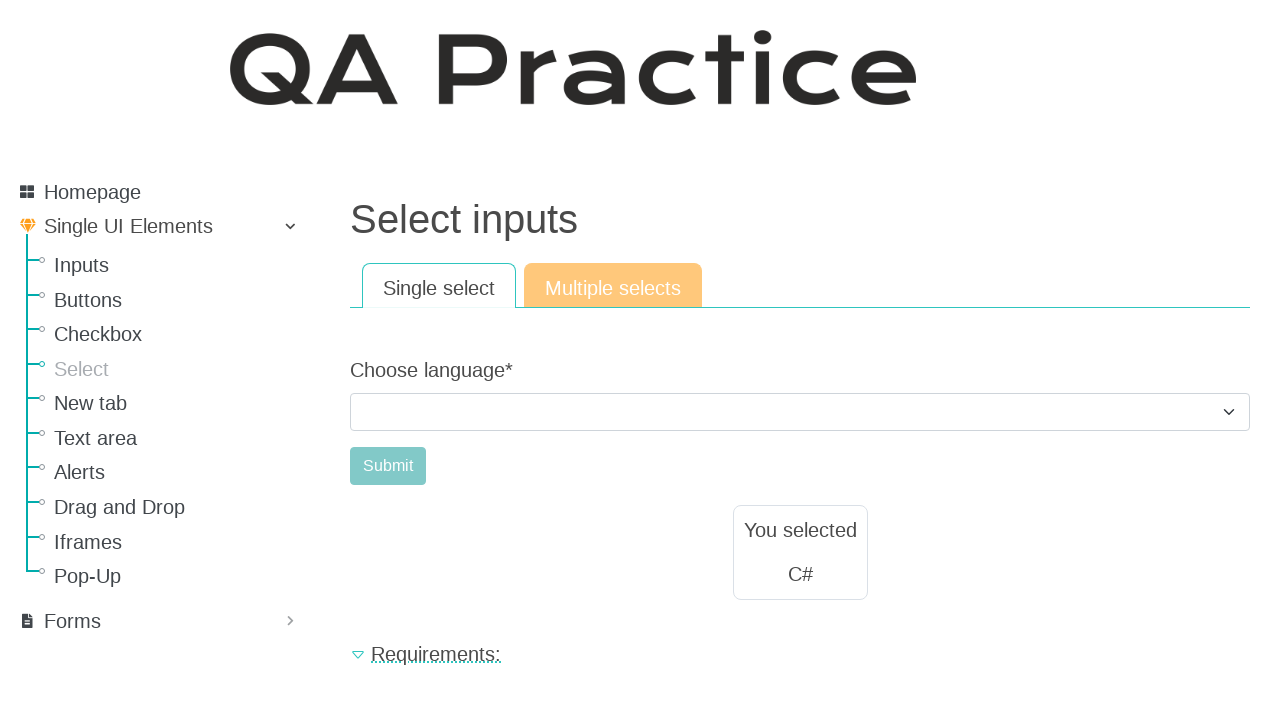

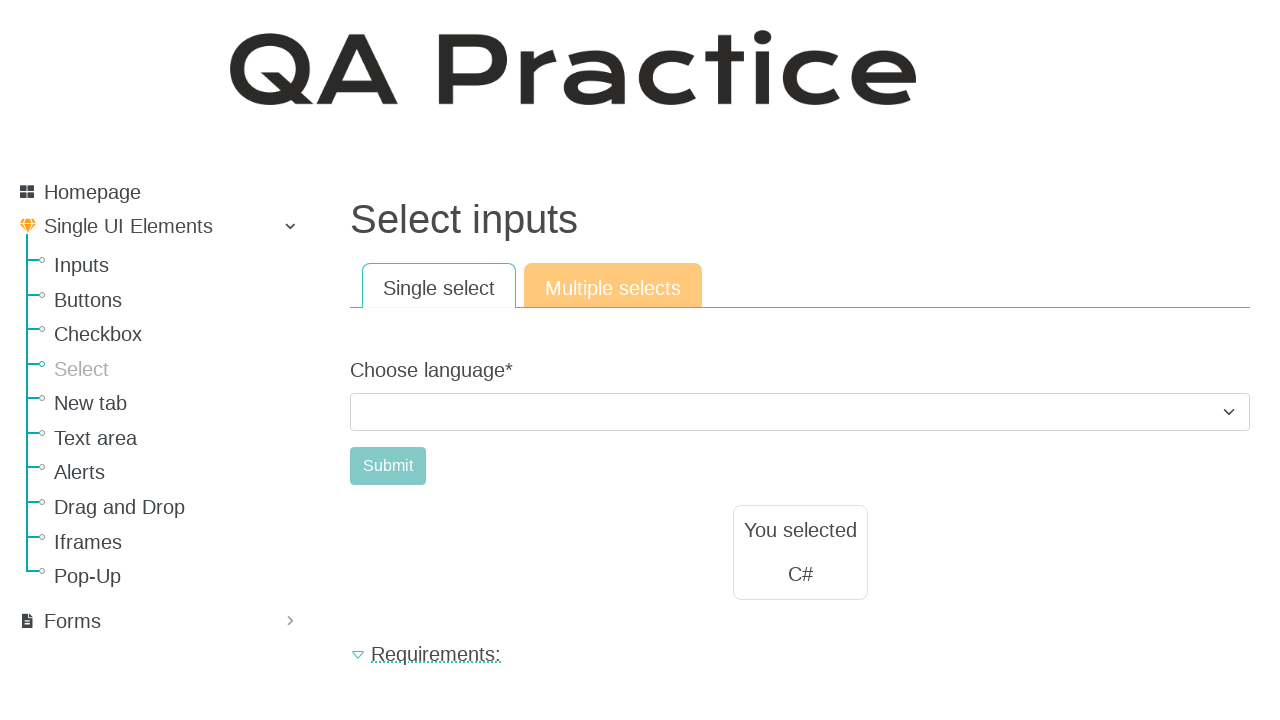